Verifies that the online payment section displays the correct title "Онлайн пополнение без комиссии" (Online top-up without commission)

Starting URL: https://www.mts.by

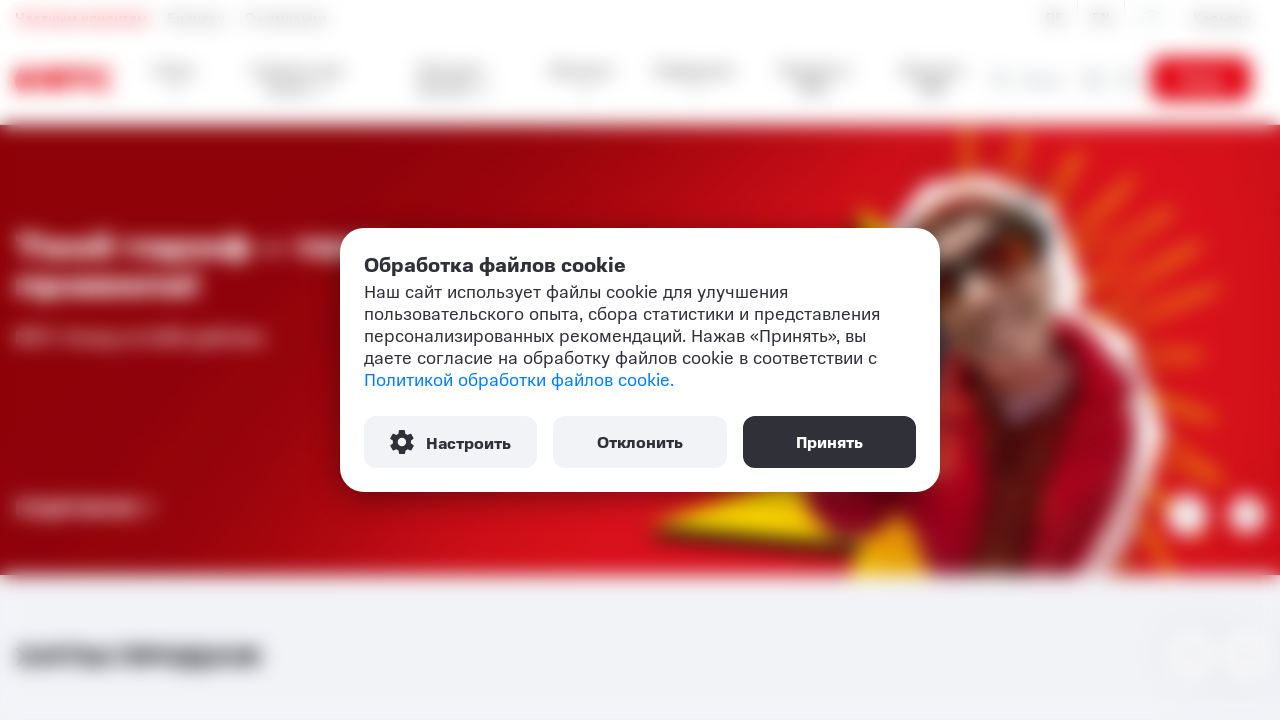

Waited for payment wrapper section with title to load
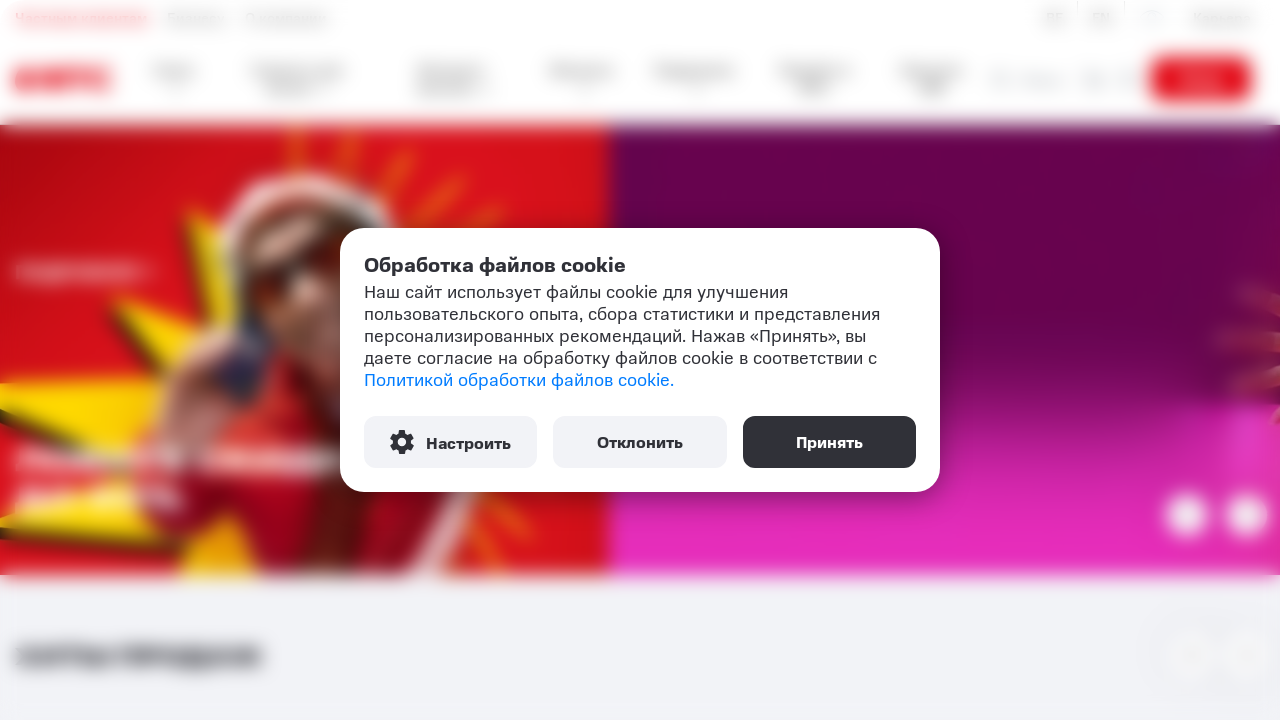

Retrieved title text content from payment wrapper
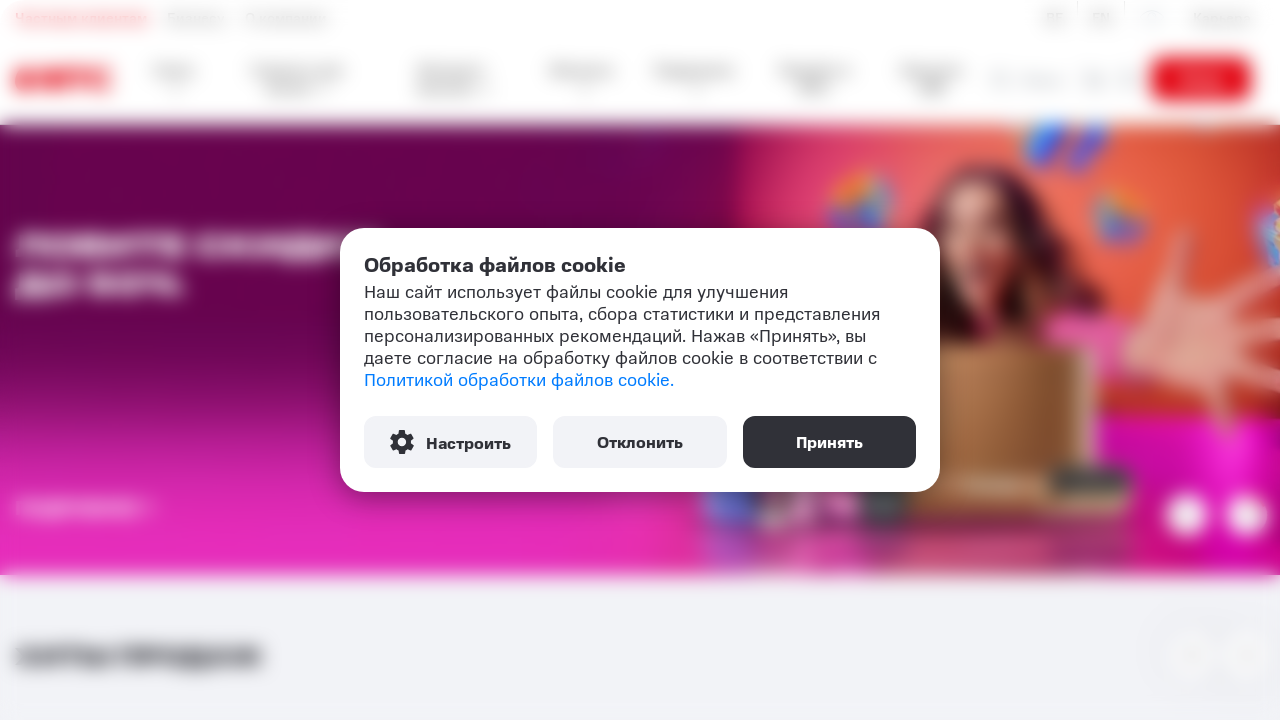

Normalized whitespace in title text
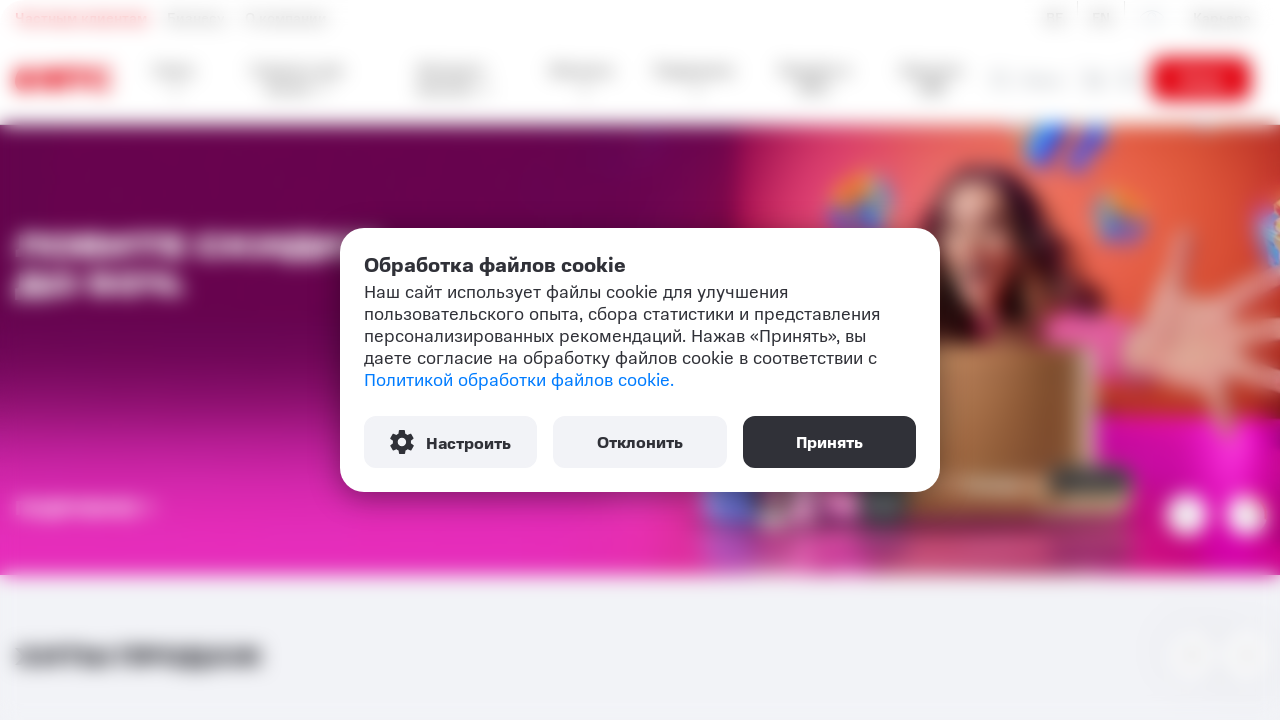

Verified title matches expected value 'Онлайн пополнение без комиссии'
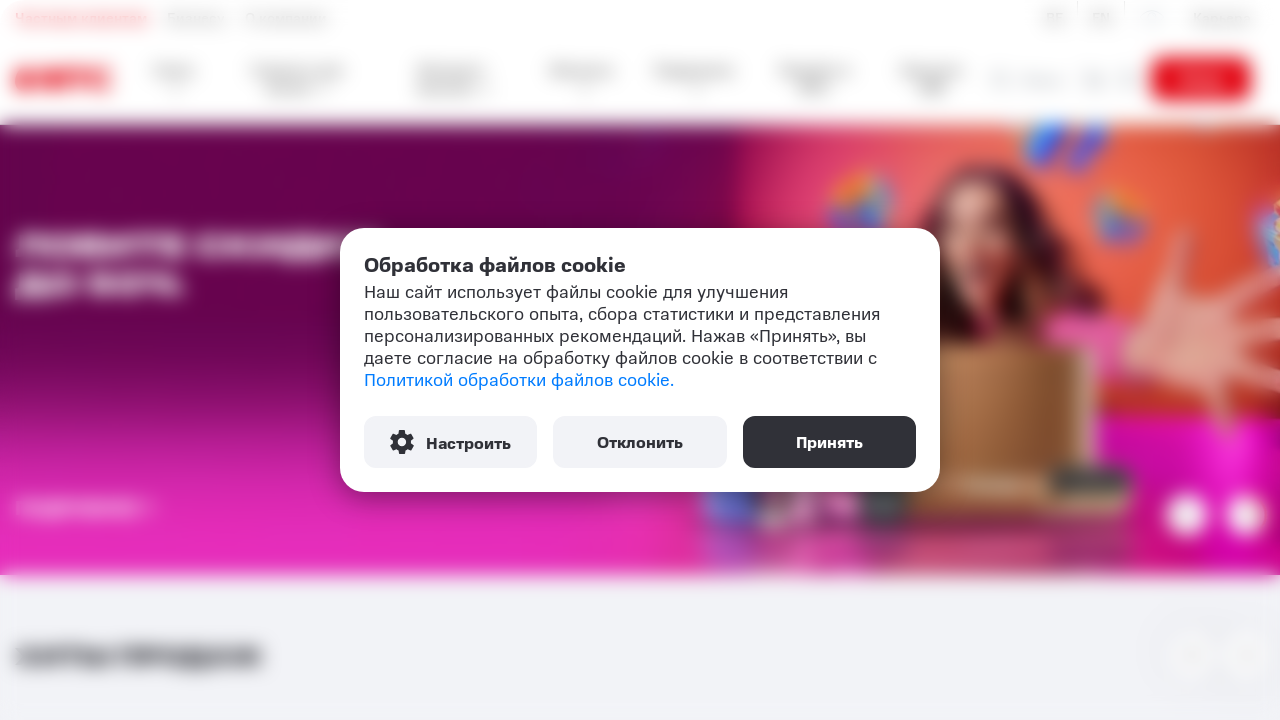

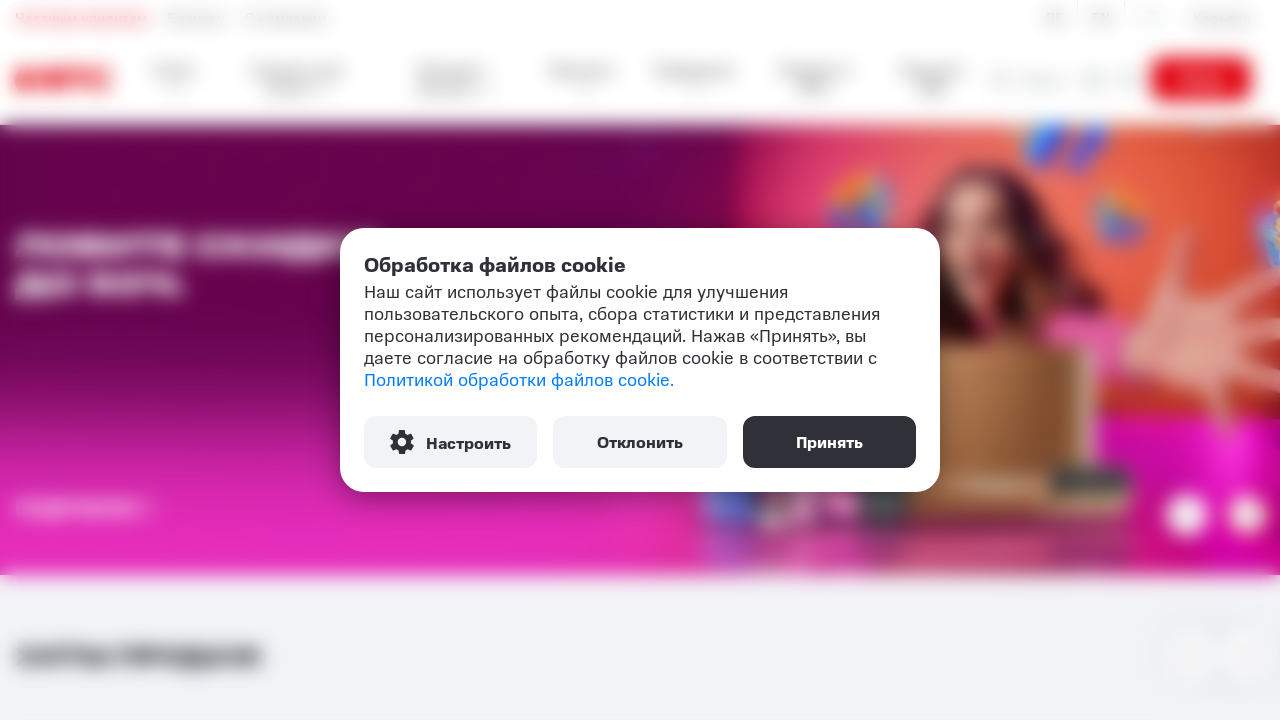